Tests checkbox and radio button interactions on a sample webpage by clicking a checkbox and then selecting a radio button

Starting URL: https://www.softwaretestingmaterial.com/sample-webpage-to-automate/

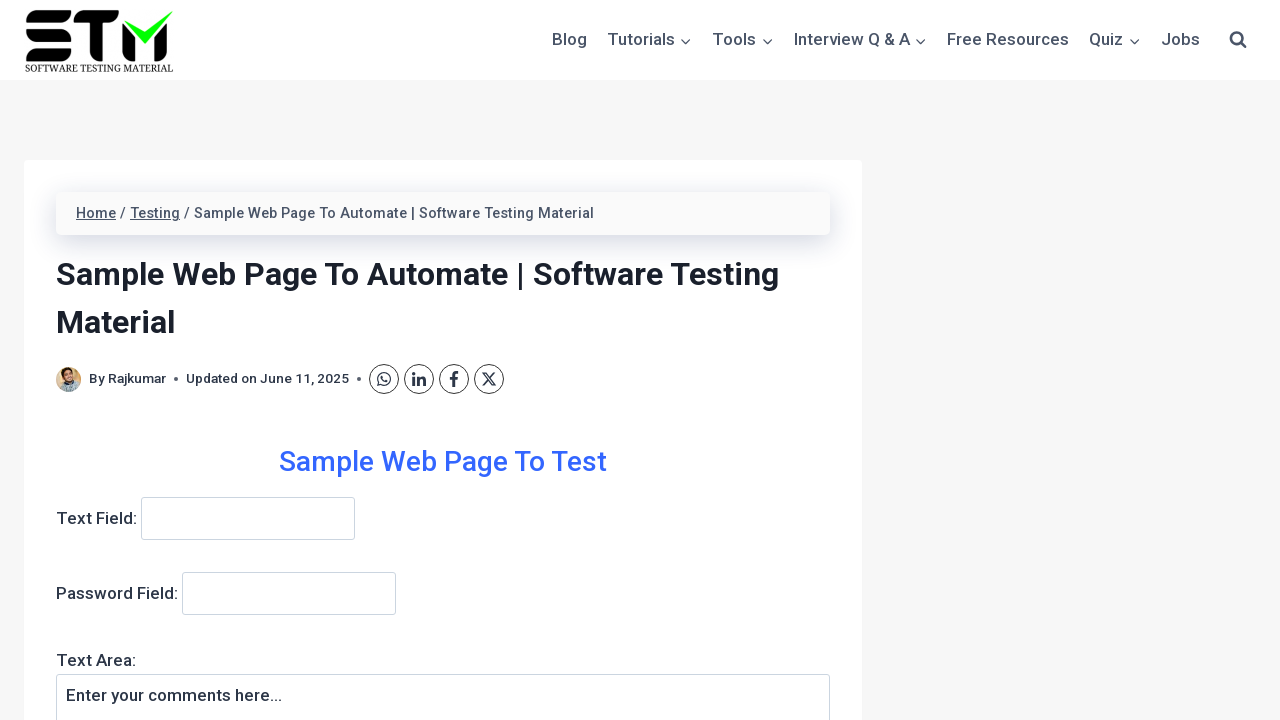

Clicked the QTP checkbox at (62, 361) on input[value='cbqtp']
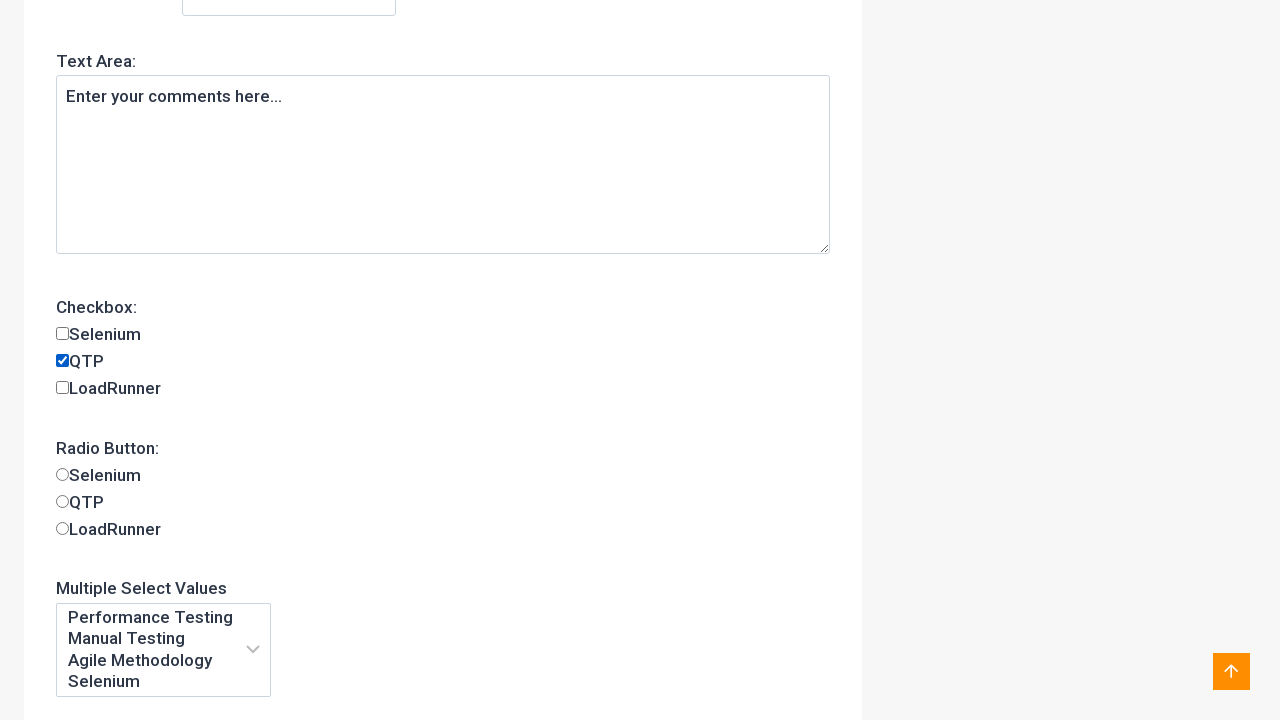

Clicked the LoadRunner radio button at (62, 529) on input[name='radioloadrunner']
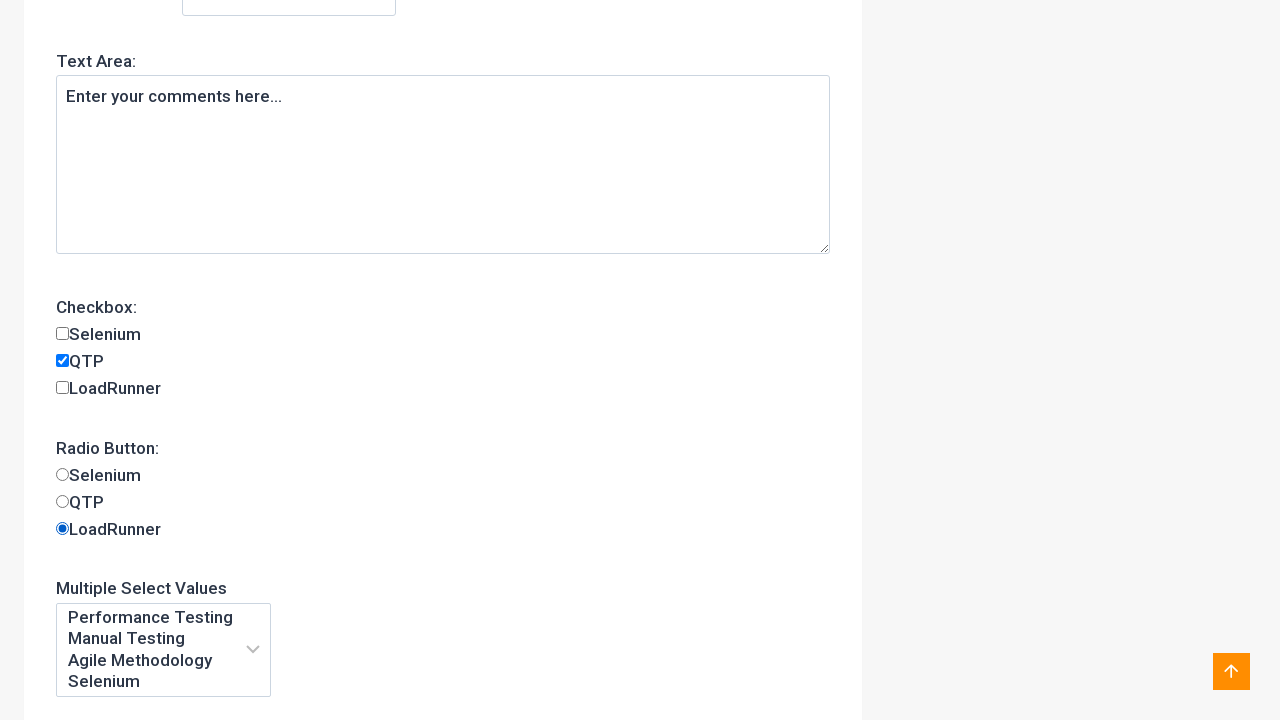

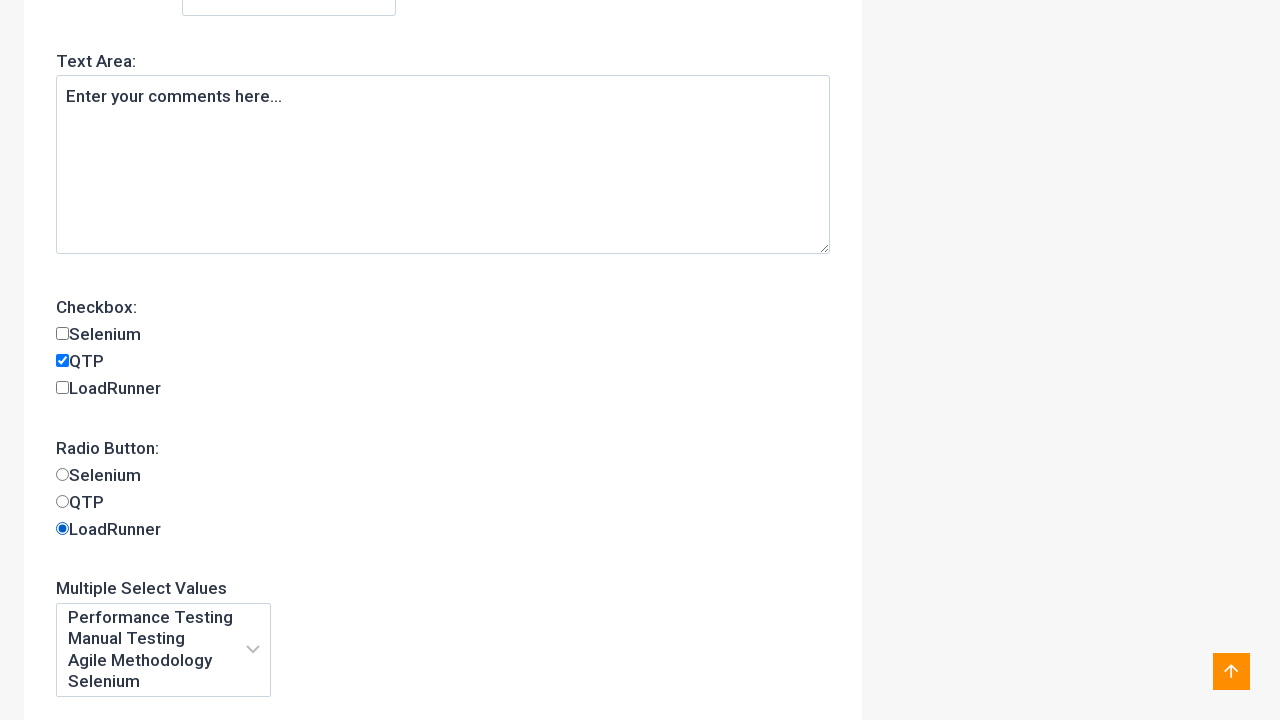